Tests the Greet-A-Cat page by clicking the link and verifying the greeting message

Starting URL: https://cs1632.appspot.com/

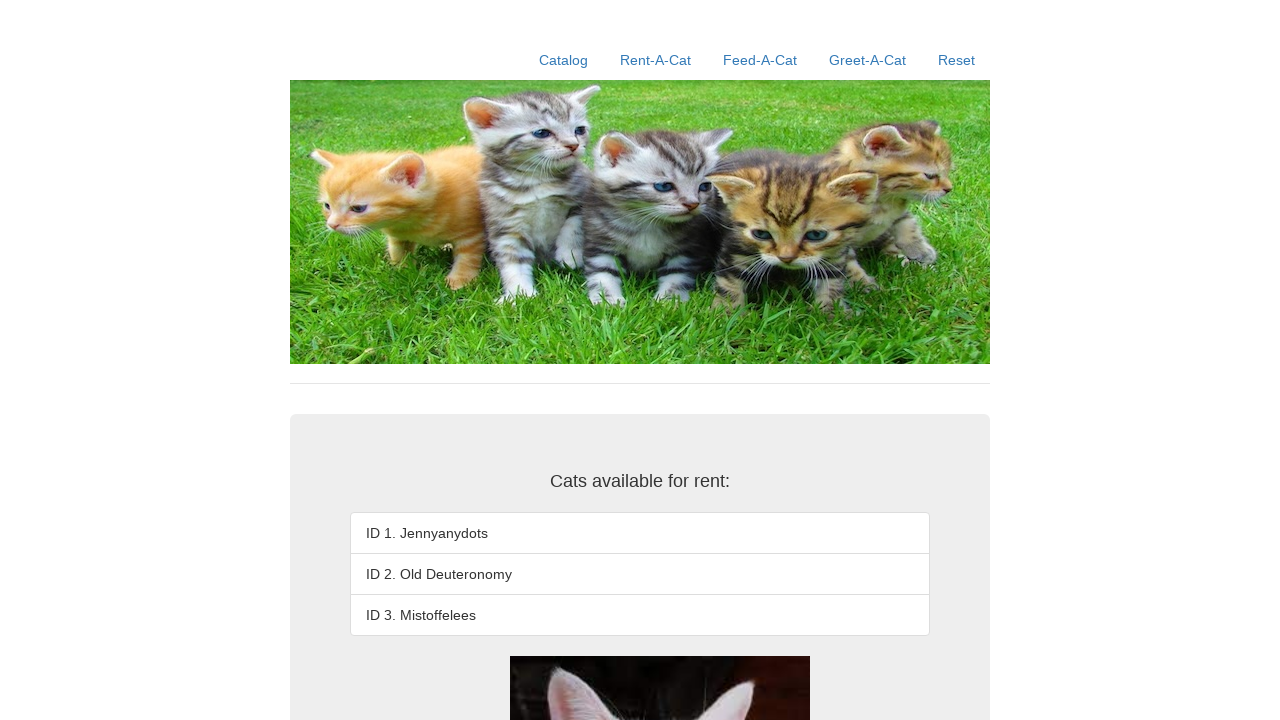

Reset state by setting cookies to false
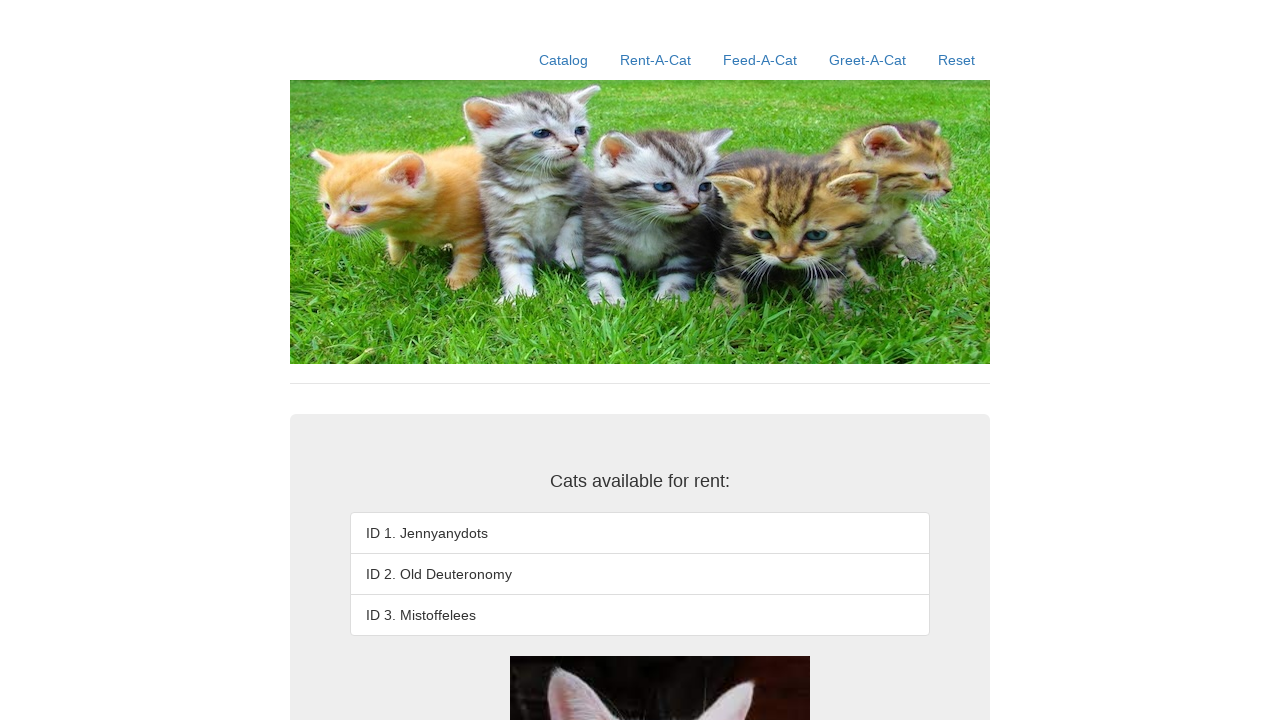

Clicked Greet-A-Cat link at (868, 60) on text=Greet-A-Cat
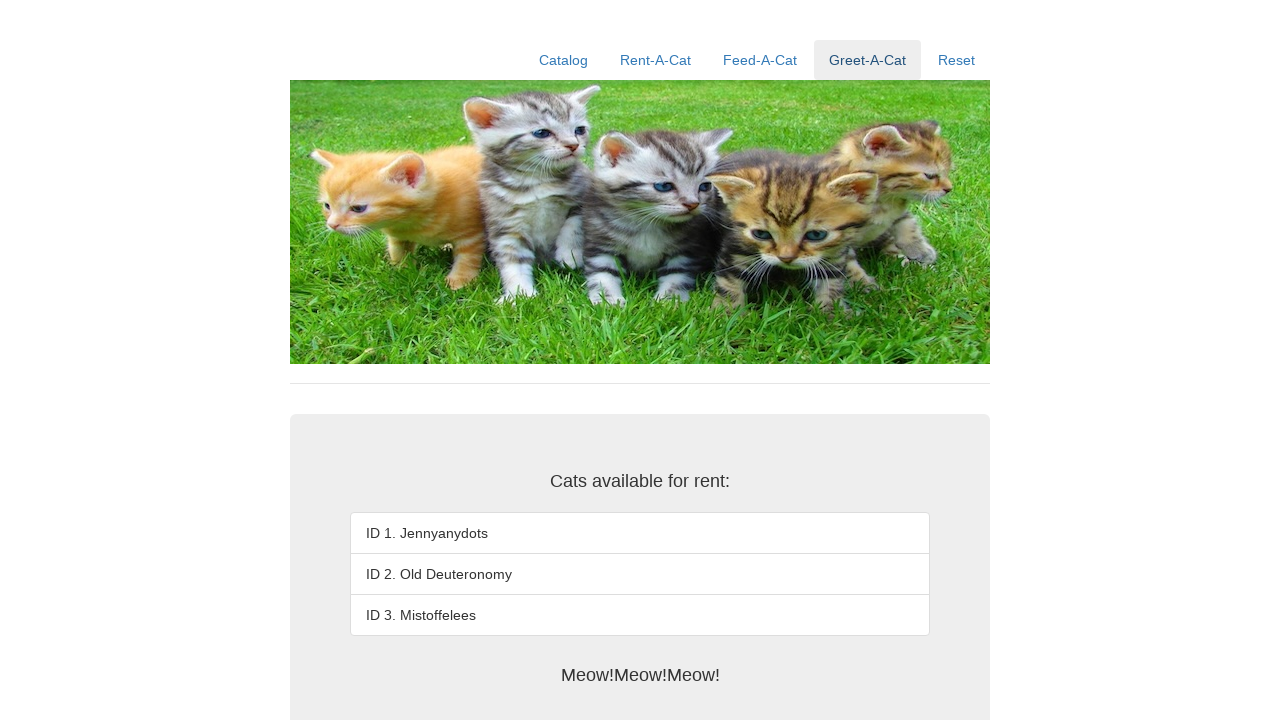

Greeting message element loaded
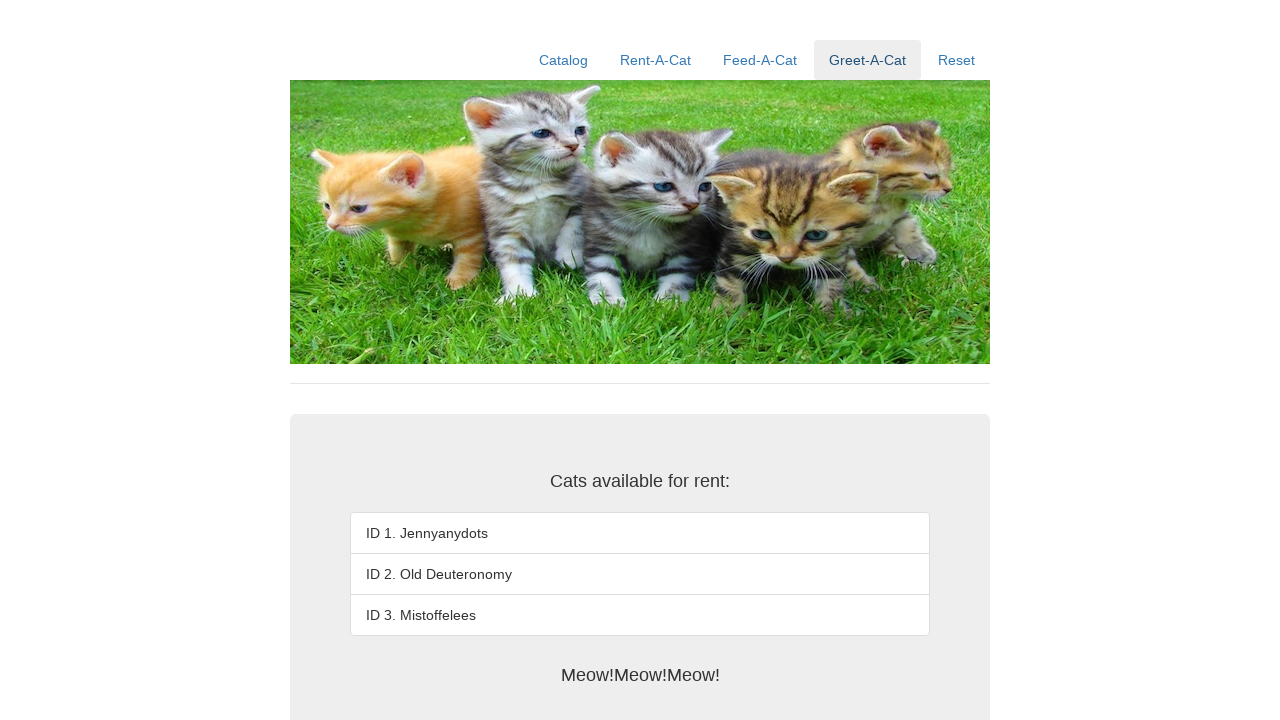

Verified greeting message displays 'Meow!Meow!Meow!'
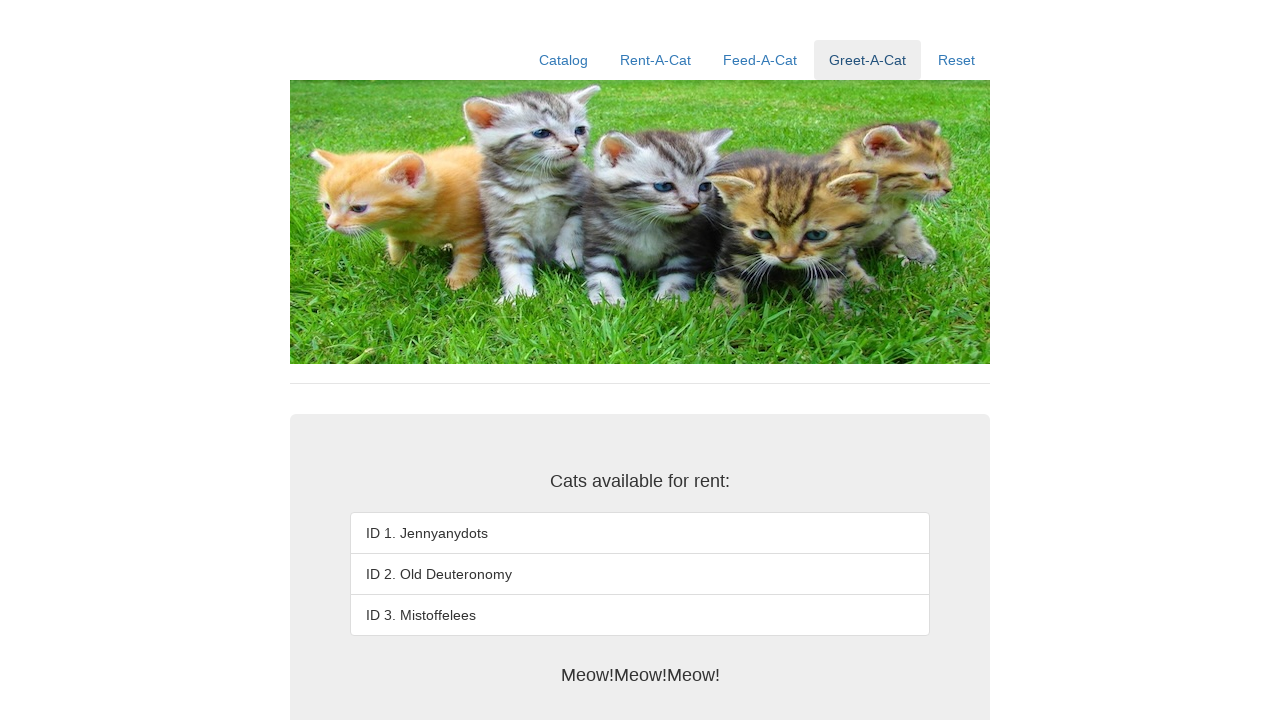

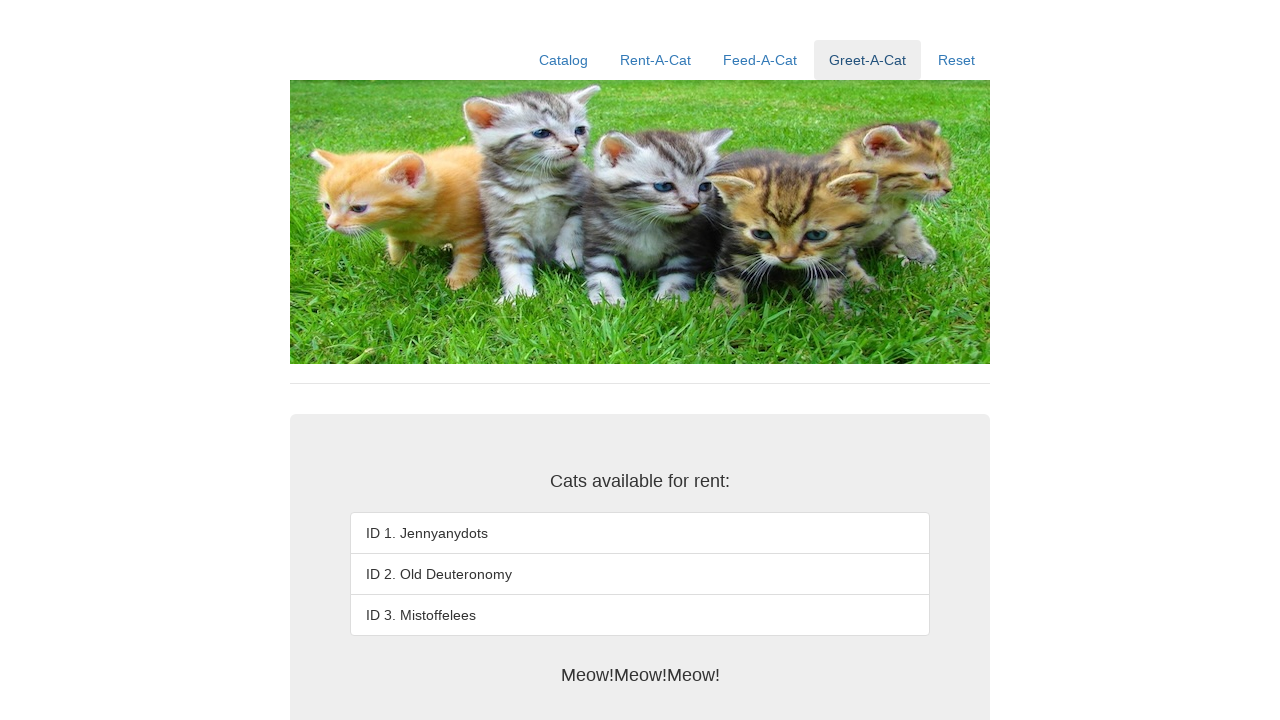